Tests GitHub search functionality by searching for a specific repository, navigating to it, and verifying that an issue exists in the Issues tab

Starting URL: https://github.com

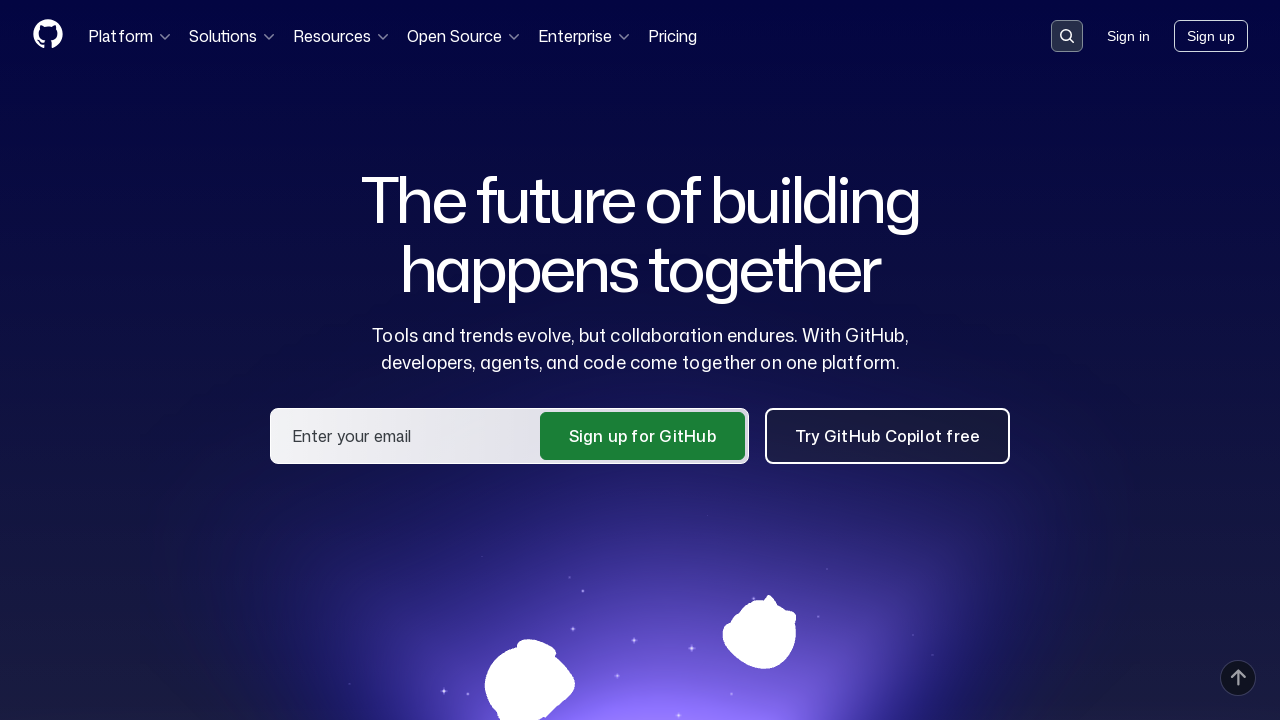

Clicked search button in the header at (1067, 36) on .header-search-button
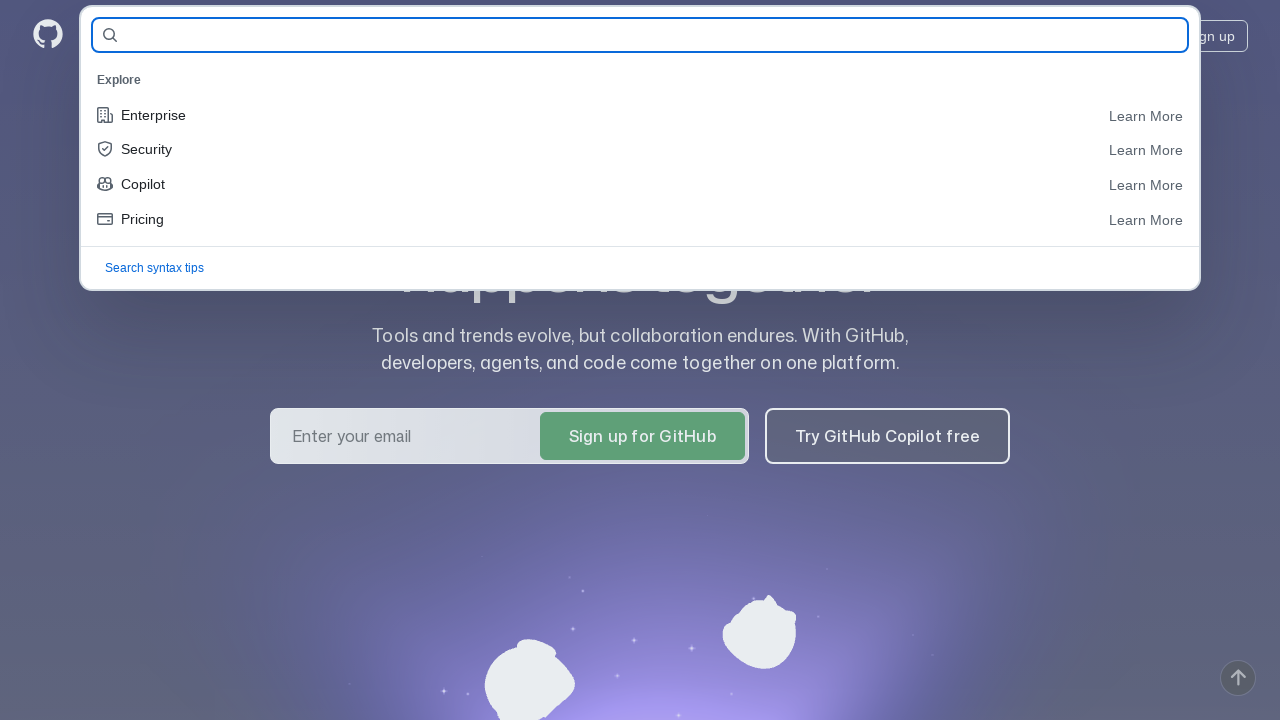

Filled search field with repository name 'Olgavas1006/qa_guru_36_allure' on #query-builder-test
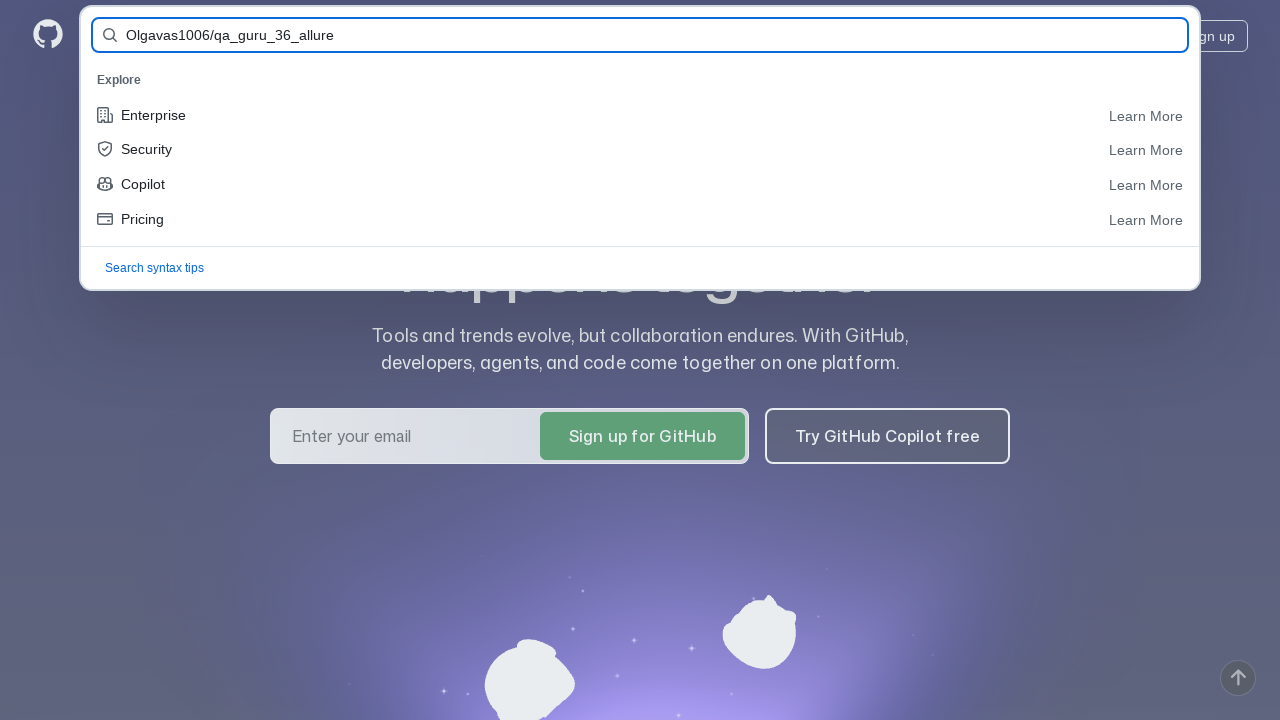

Pressed Enter to search for the repository on #query-builder-test
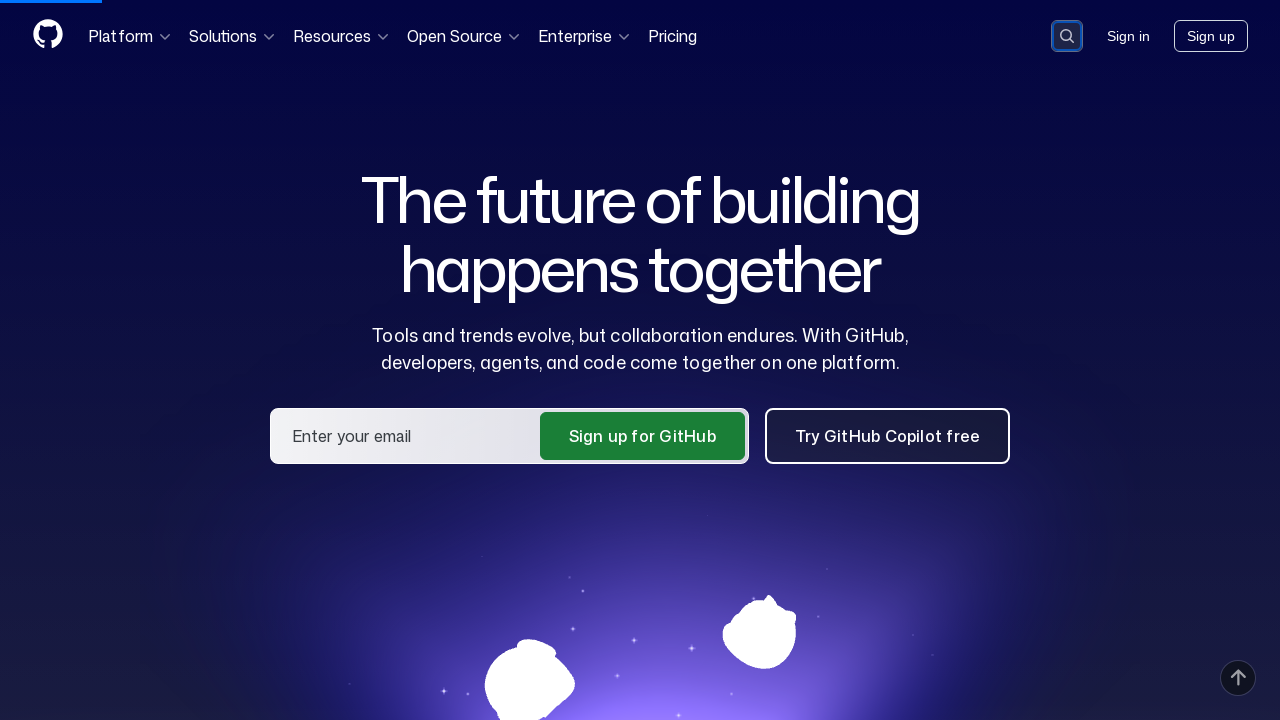

Clicked on the repository link in search results at (490, 161) on a:has-text('Olgavas1006/qa_guru_36_allure')
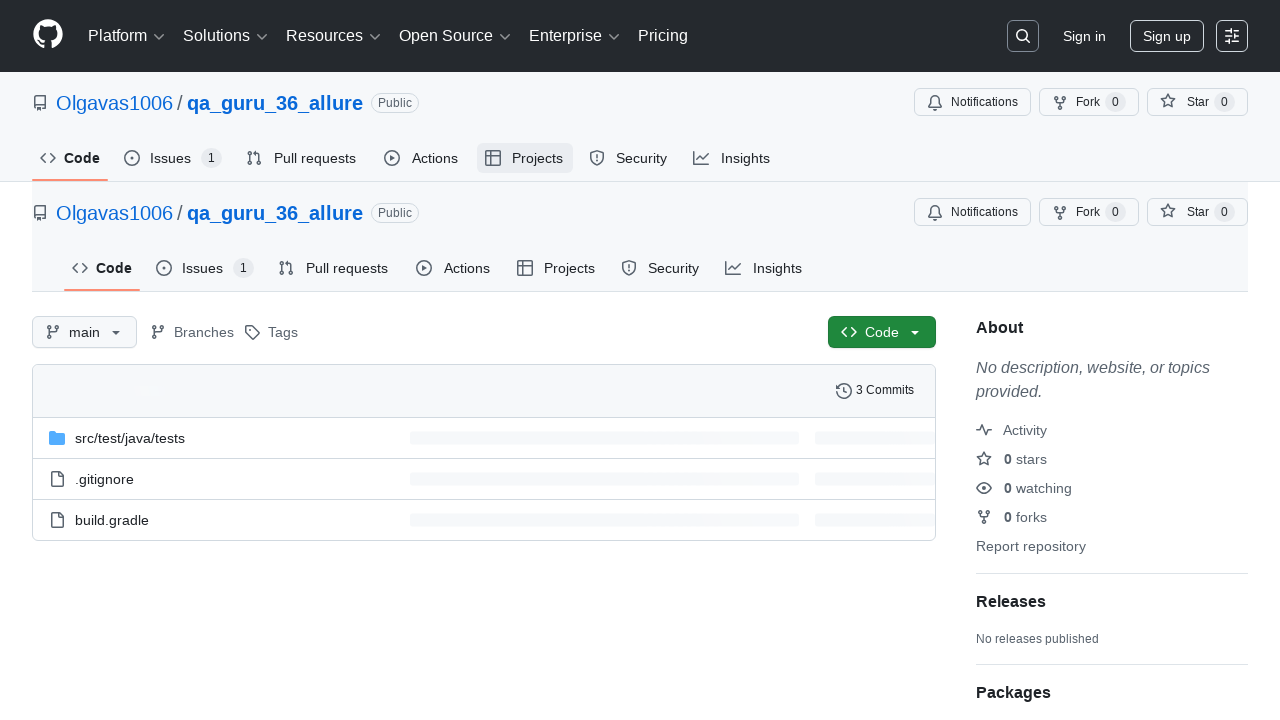

Clicked on the Issues tab at (173, 158) on #issues-tab
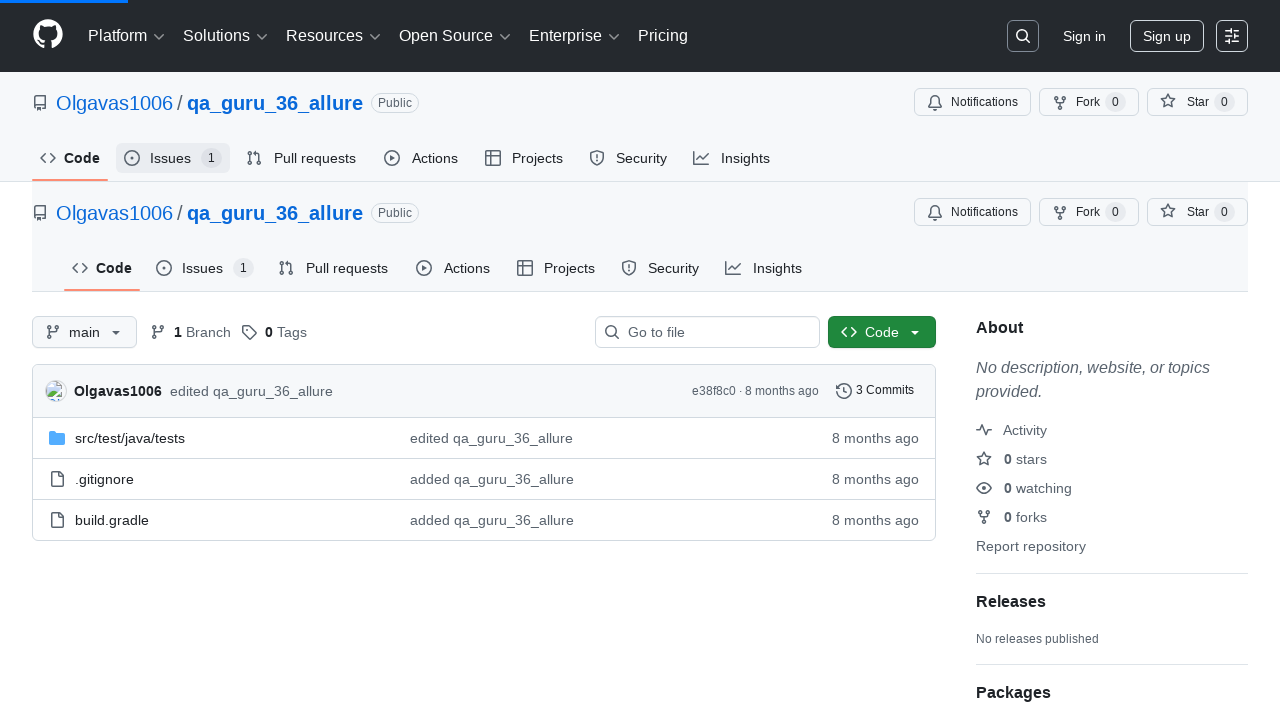

Verified that issue #1 exists in the Issues tab
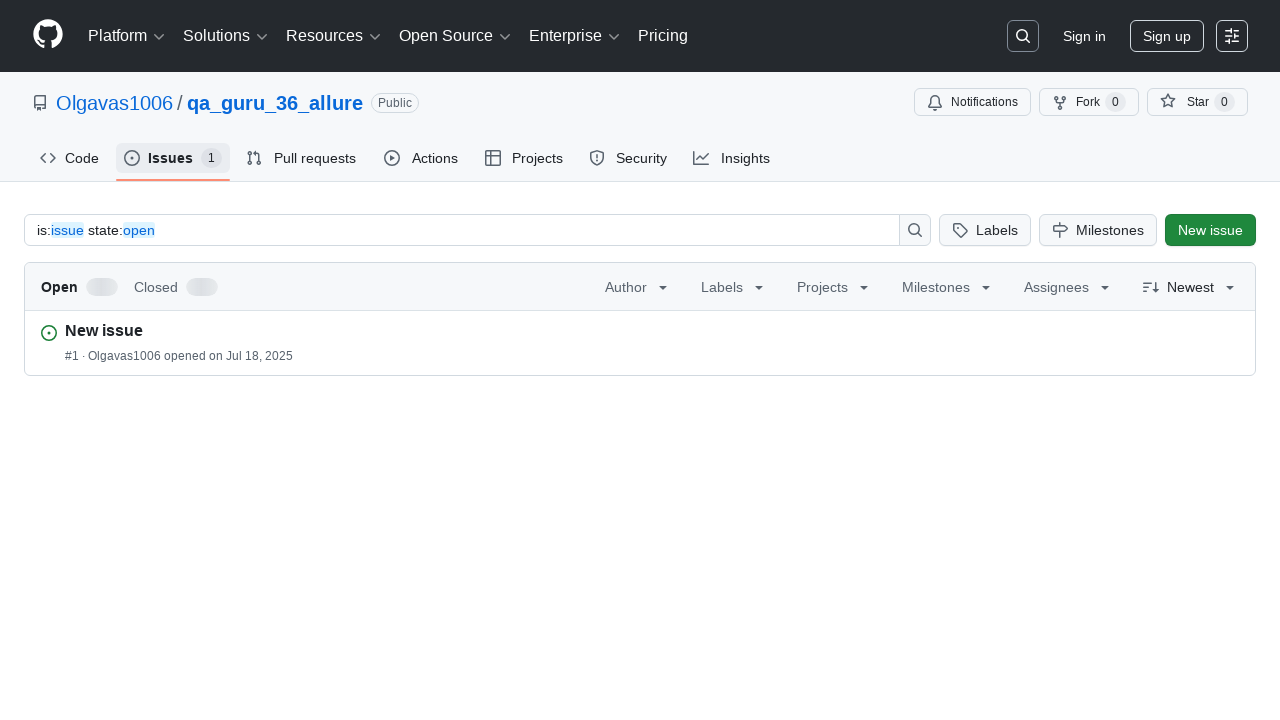

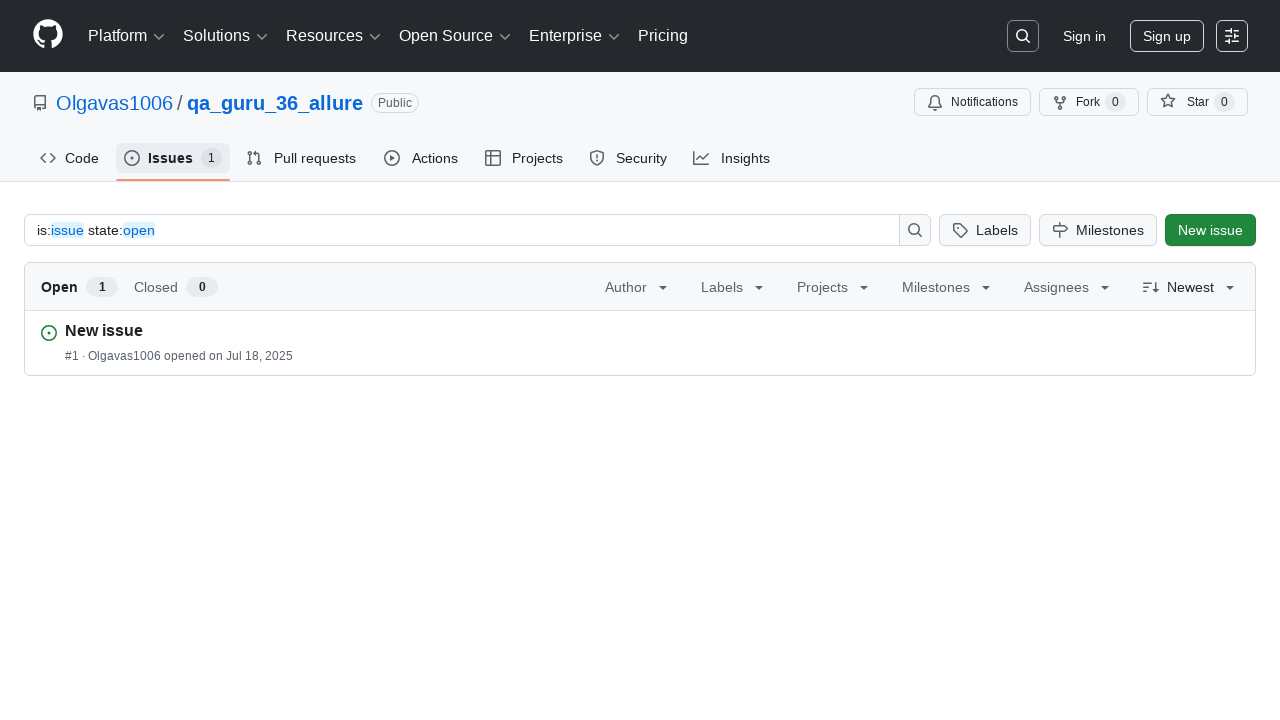